Searches for a company by Tax Identification Number (TIN) on the Russian Federal Tax Service registry website by filling the search field and clicking the search button.

Starting URL: https://egrul.nalog.ru/index.html

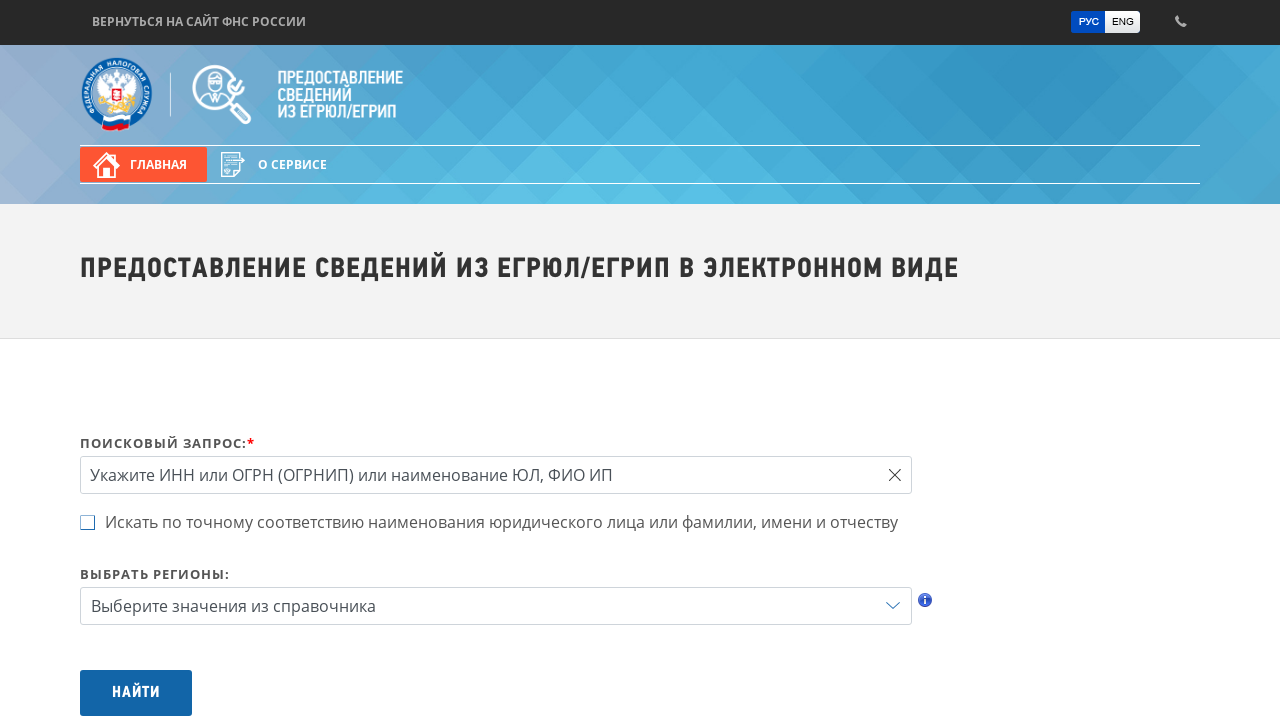

Filled search field with TIN '7707083893' on #query
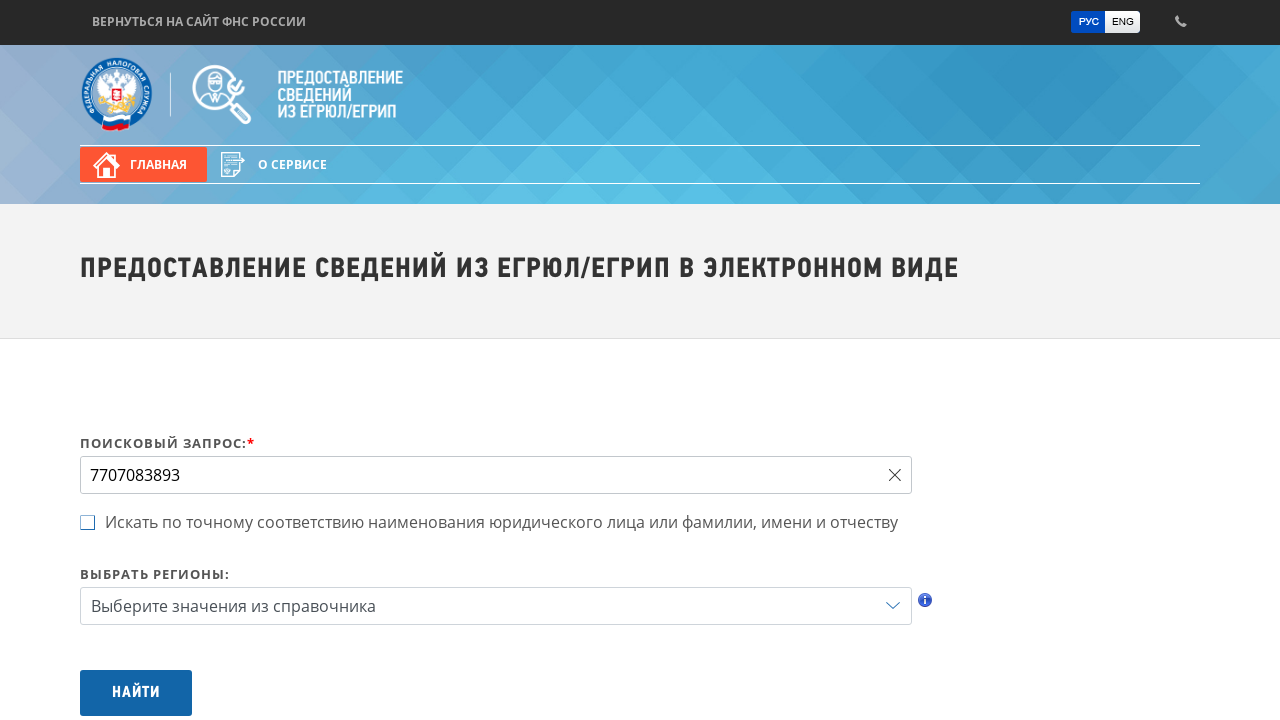

Clicked search button to query Russian Federal Tax Service registry at (136, 693) on #btnSearch
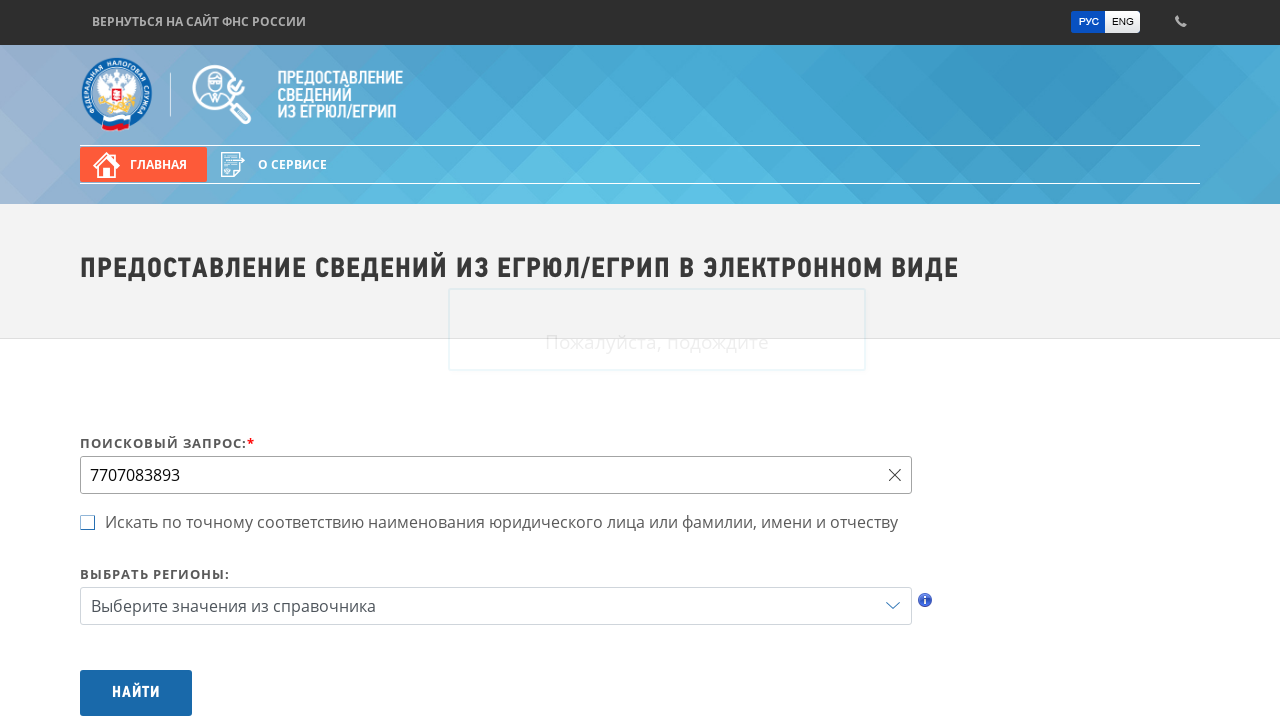

Search results loaded successfully
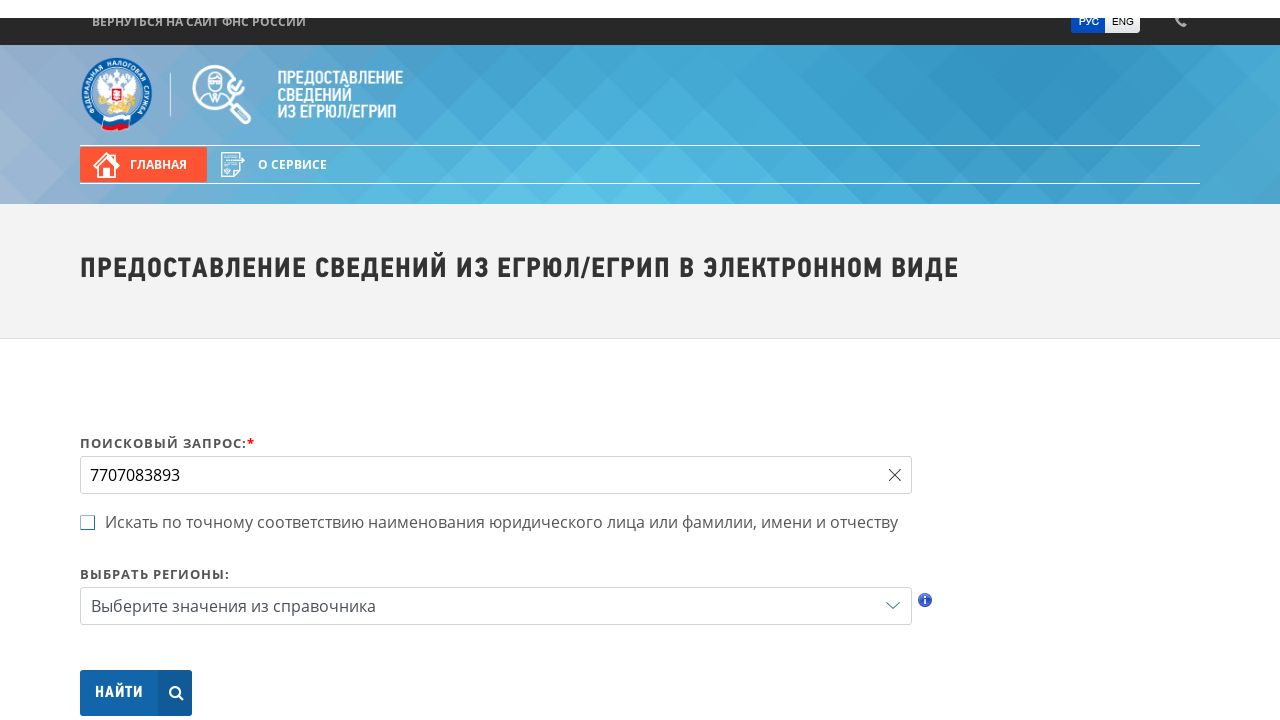

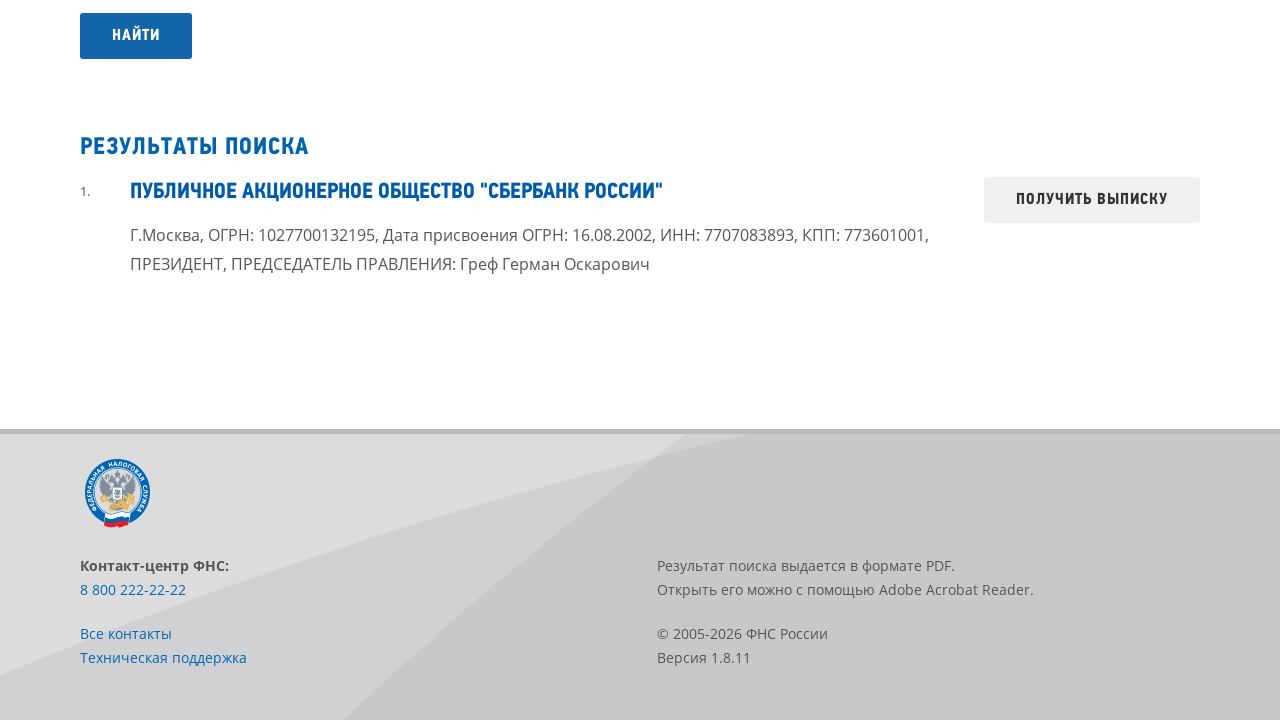